Demonstrates CSS ends-with ($=) selector by filling phone field

Starting URL: https://alada.vn/tai-khoan/dang-ky.html

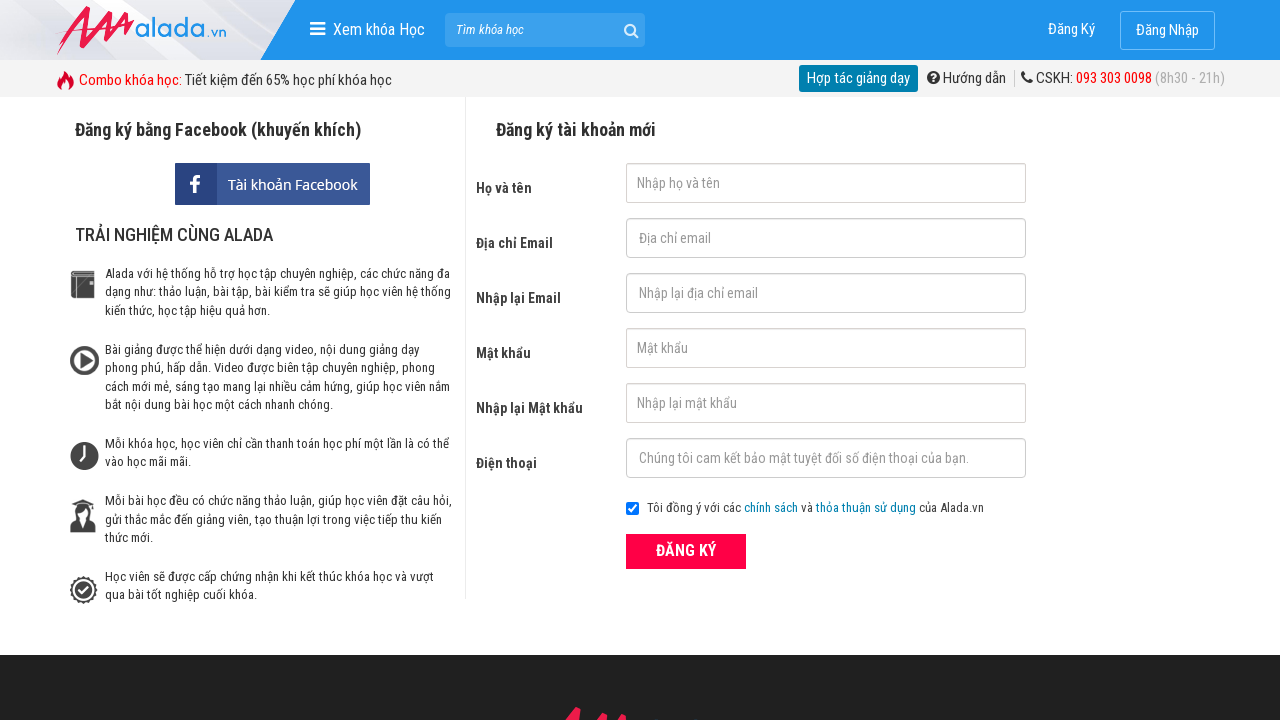

Navigated to registration page
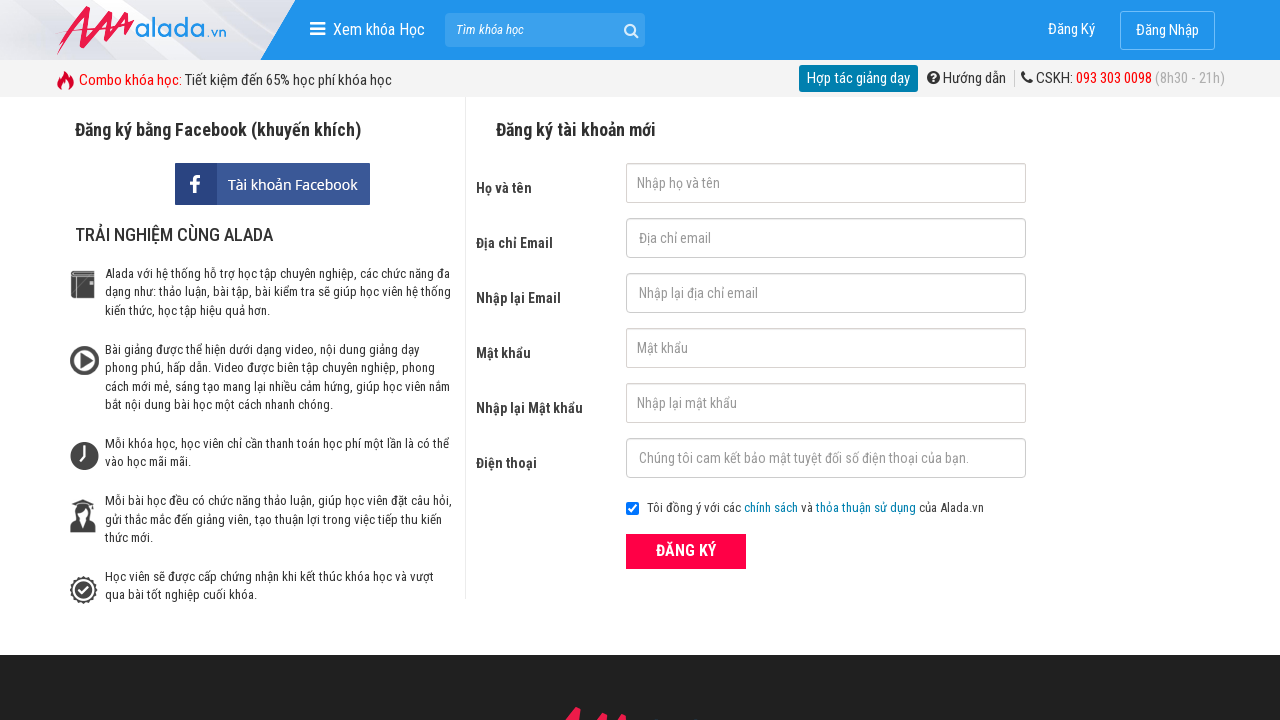

Filled phone field with '0944261672' using CSS ends-with selector on input[placeholder$='điện thoại của bạn.']
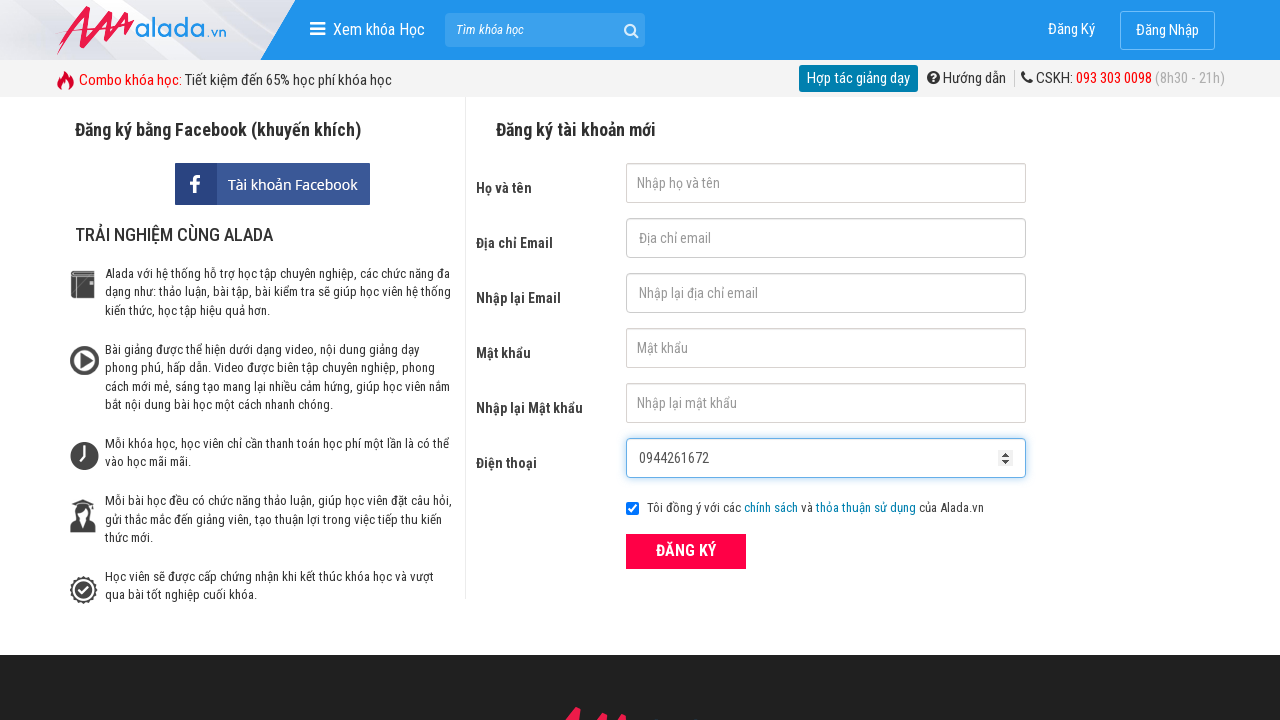

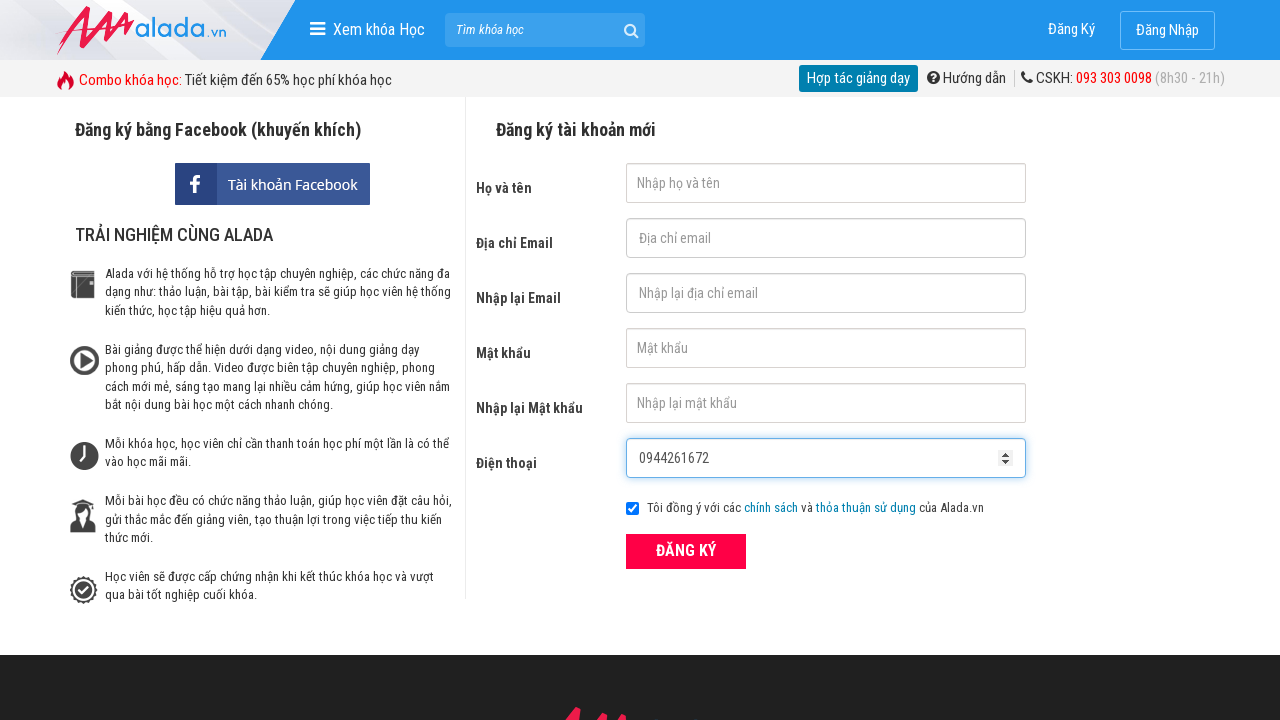